Visits the automation practice page and takes a screenshot to verify page loads correctly

Starting URL: https://rahulshettyacademy.com/AutomationPractice/

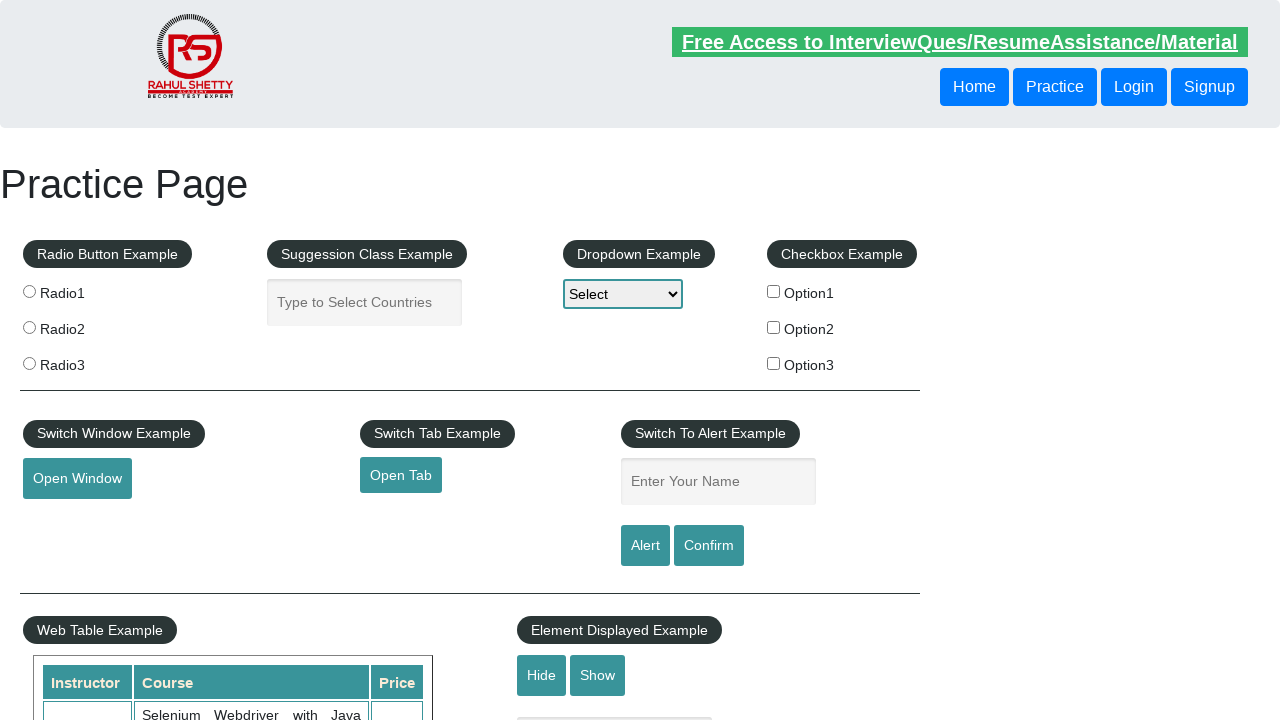

Navigated to automation practice page and captured initial screenshot
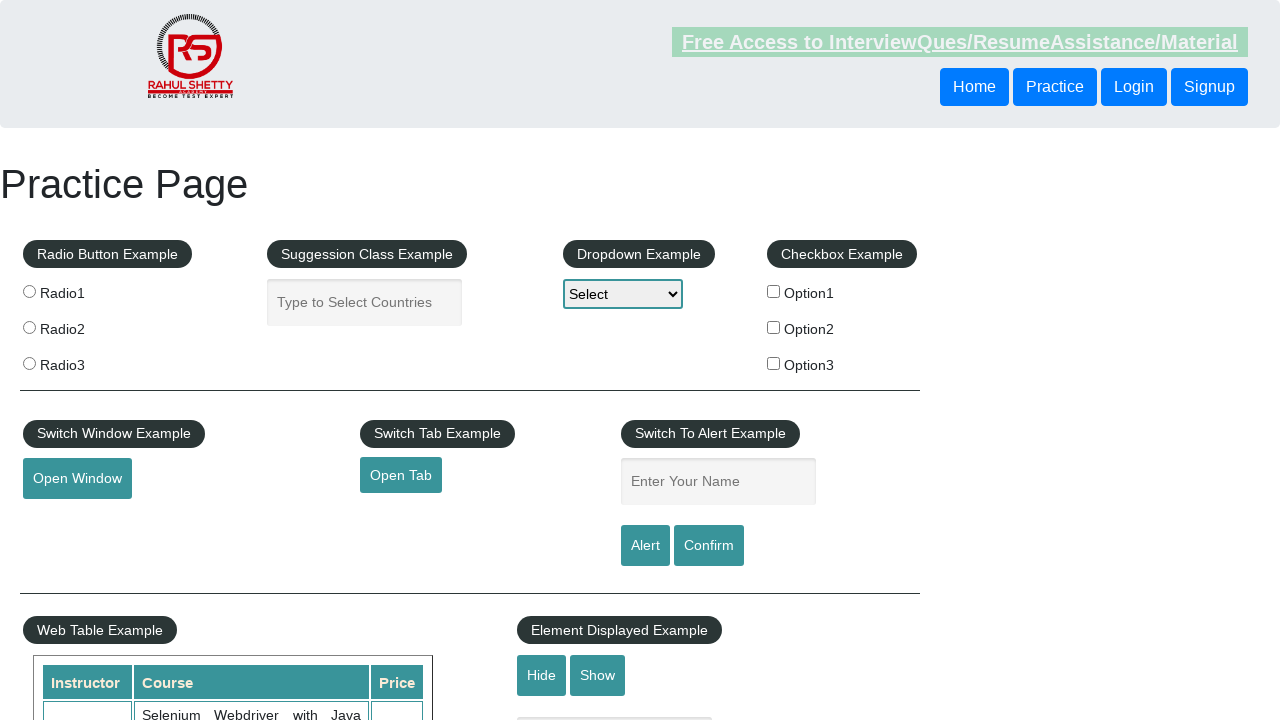

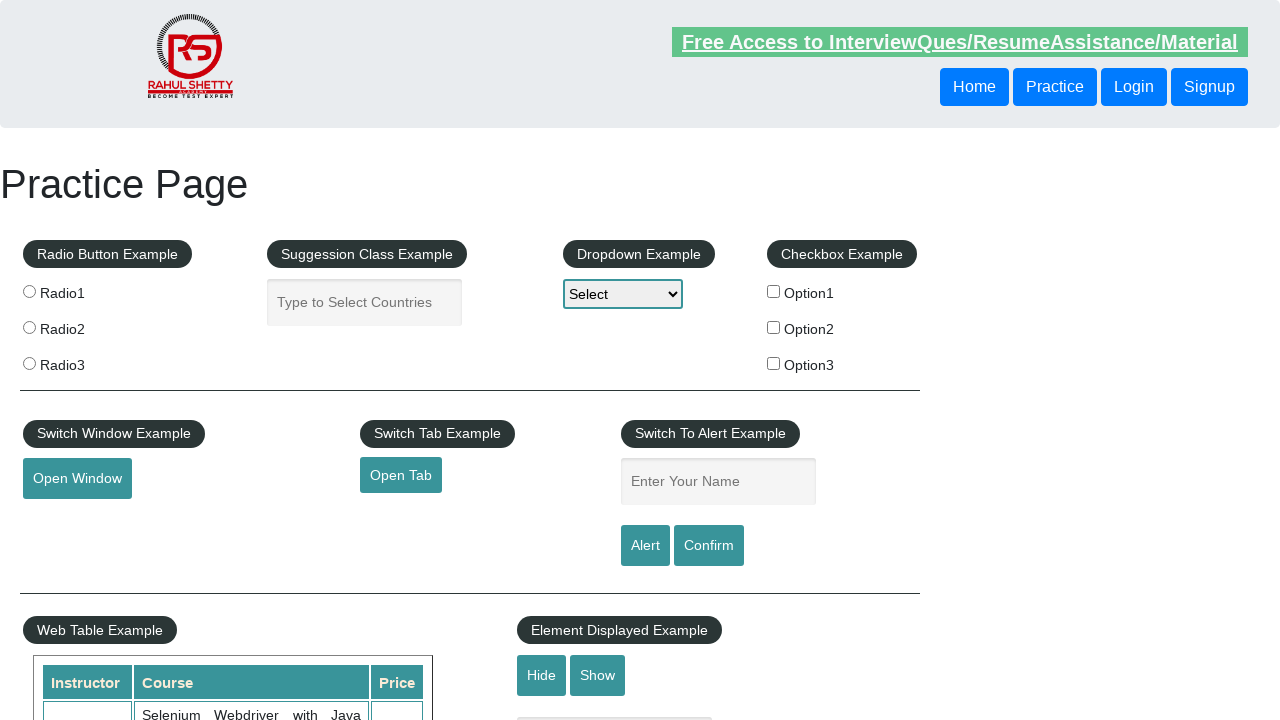